Tests the Add/Remove Elements page functionality by clicking to add an element and then clicking to remove it.

Starting URL: https://the-internet.herokuapp.com/add_remove_elements/

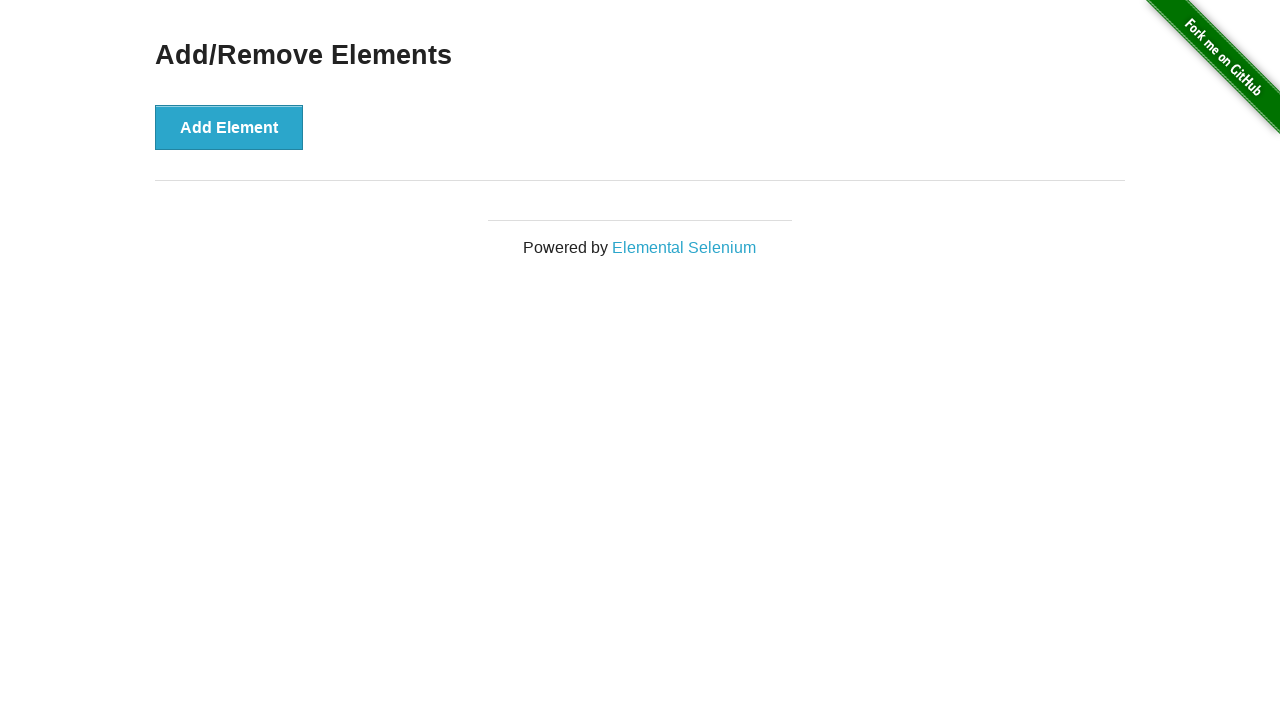

Clicked 'Add Element' button to add a new element at (229, 127) on internal:text="Add Element"i
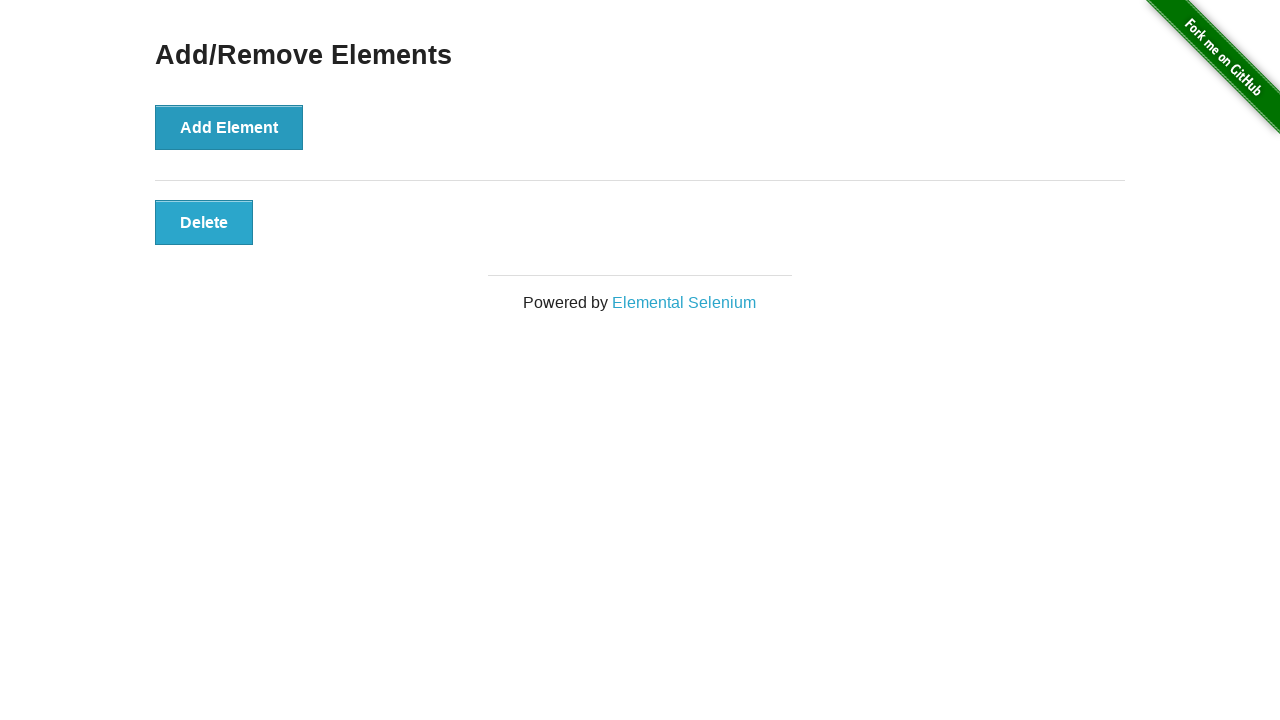

Waited for added element to appear
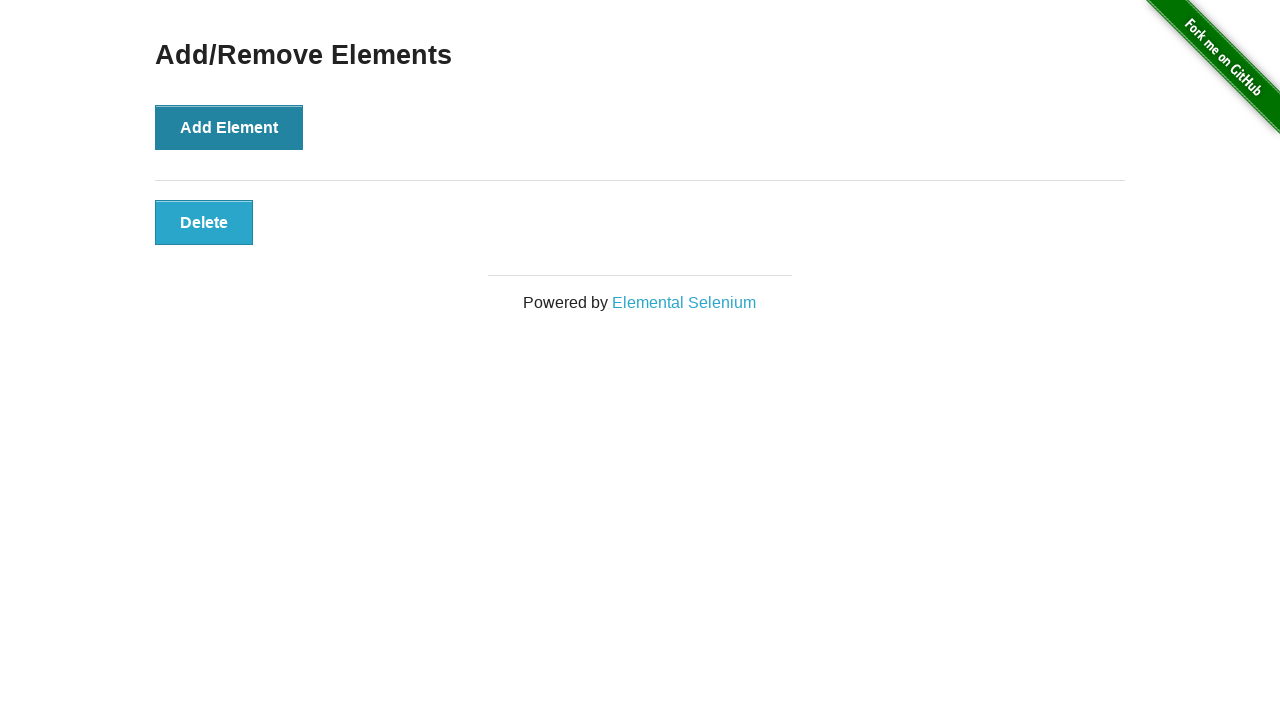

Clicked 'Delete' button to remove the added element at (204, 222) on .added-manually
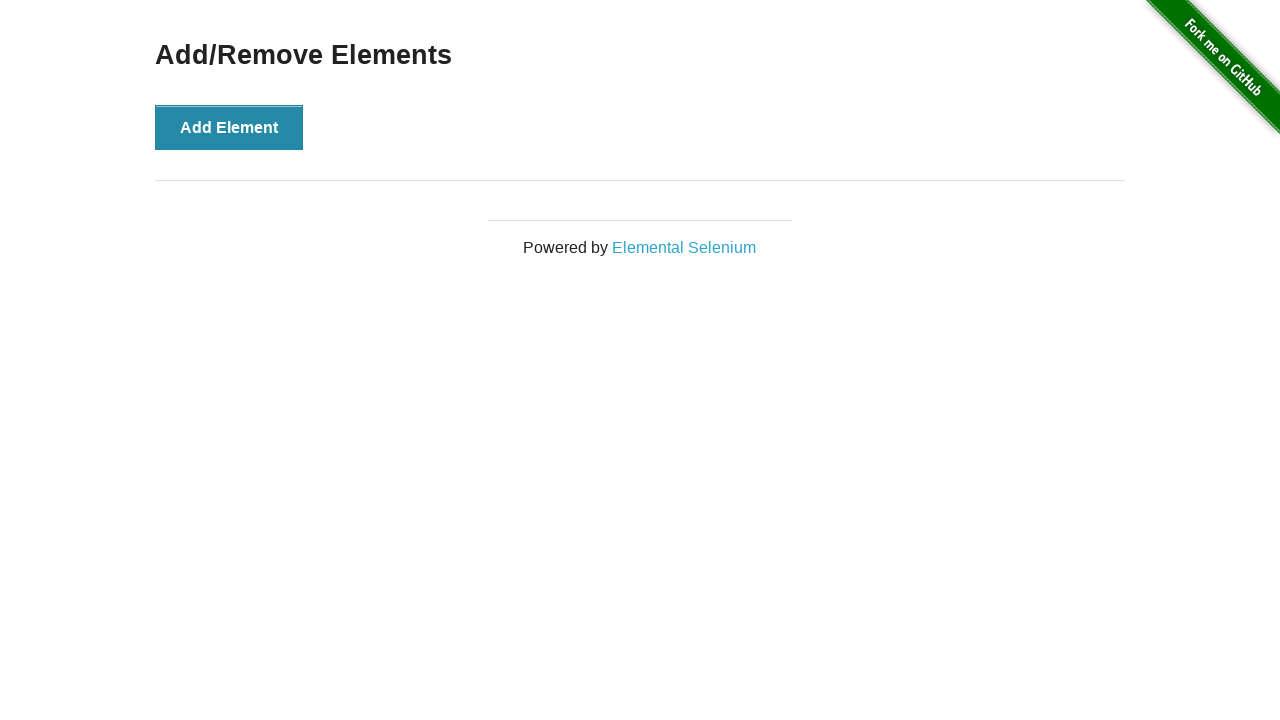

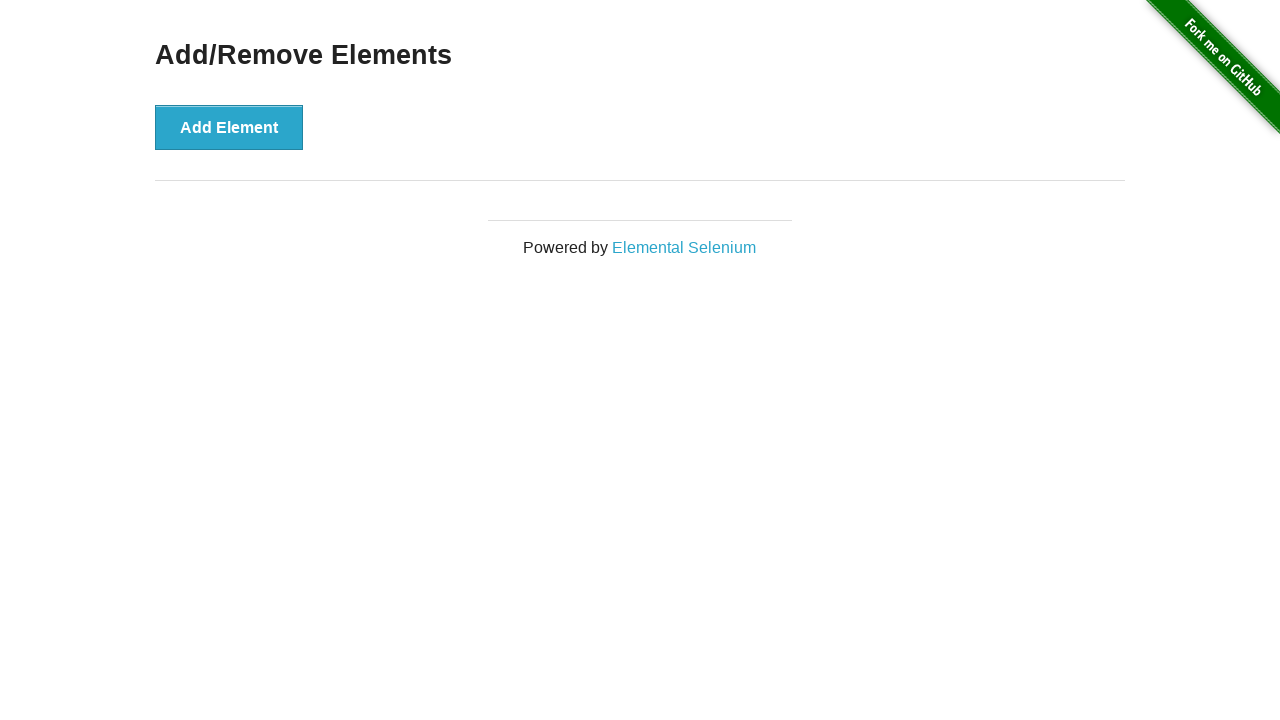